Tests an enabled input field on a form testing website by clicking, clearing, typing text, clicking outside the field, then clicking back and clearing the input again.

Starting URL: https://formy-project.herokuapp.com/enabled

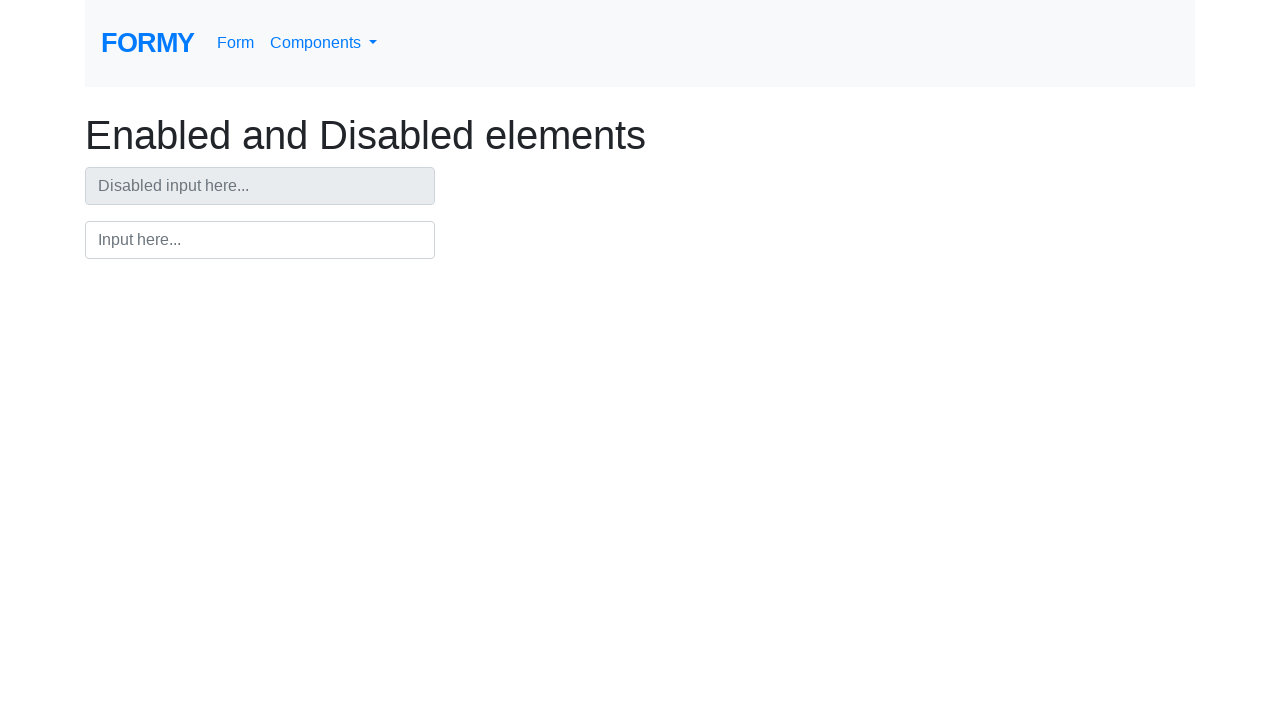

Clicked on the enabled input field at (260, 240) on #input
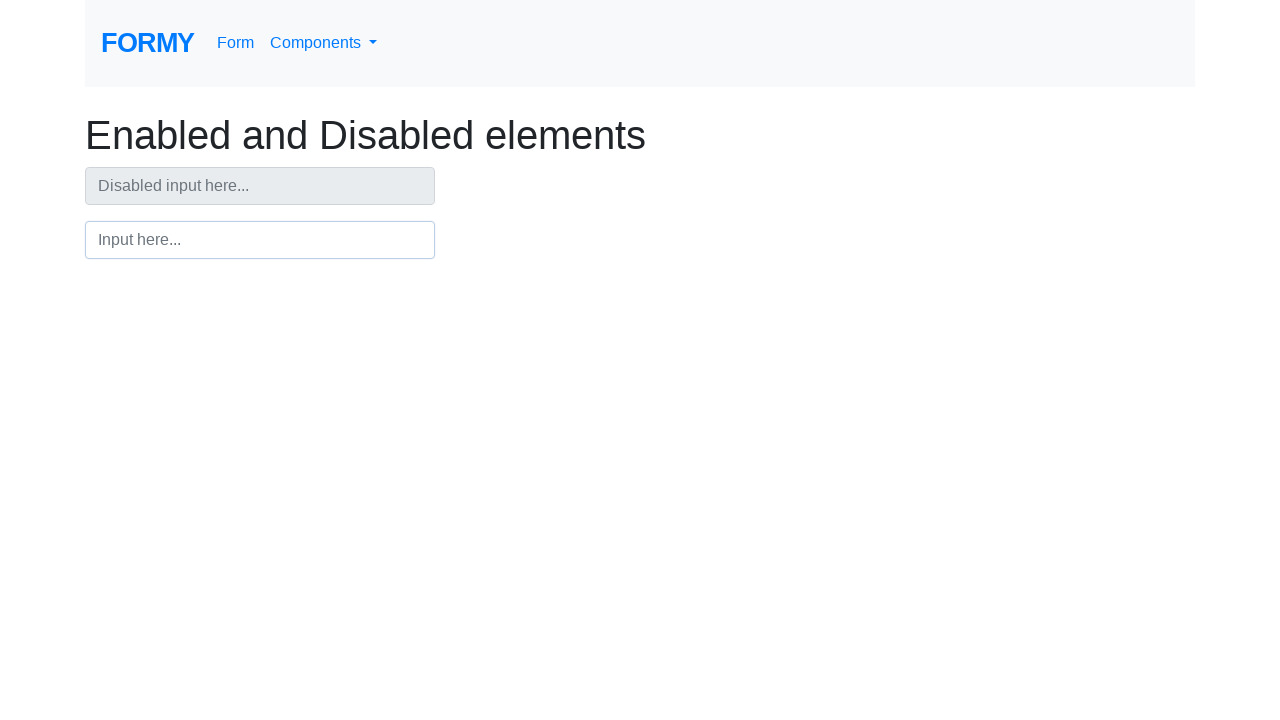

Cleared the input field on #input
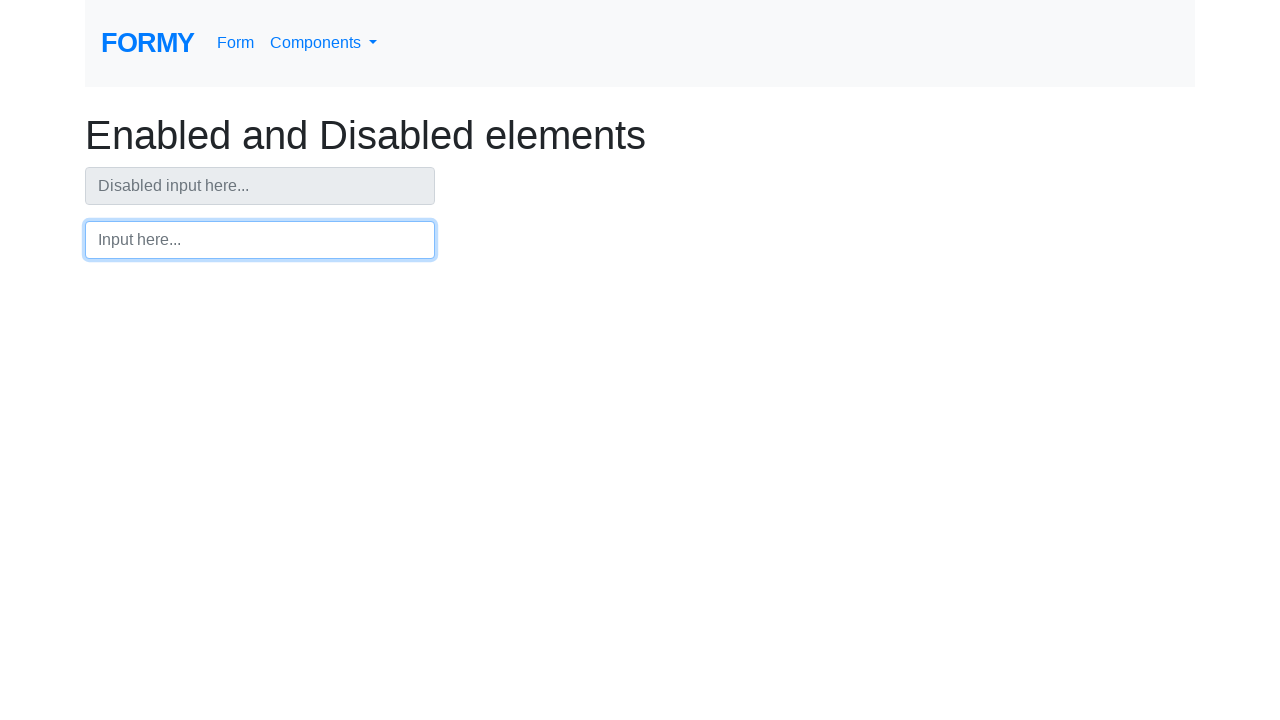

Typed 'testinputvalue123' into the input field on #input
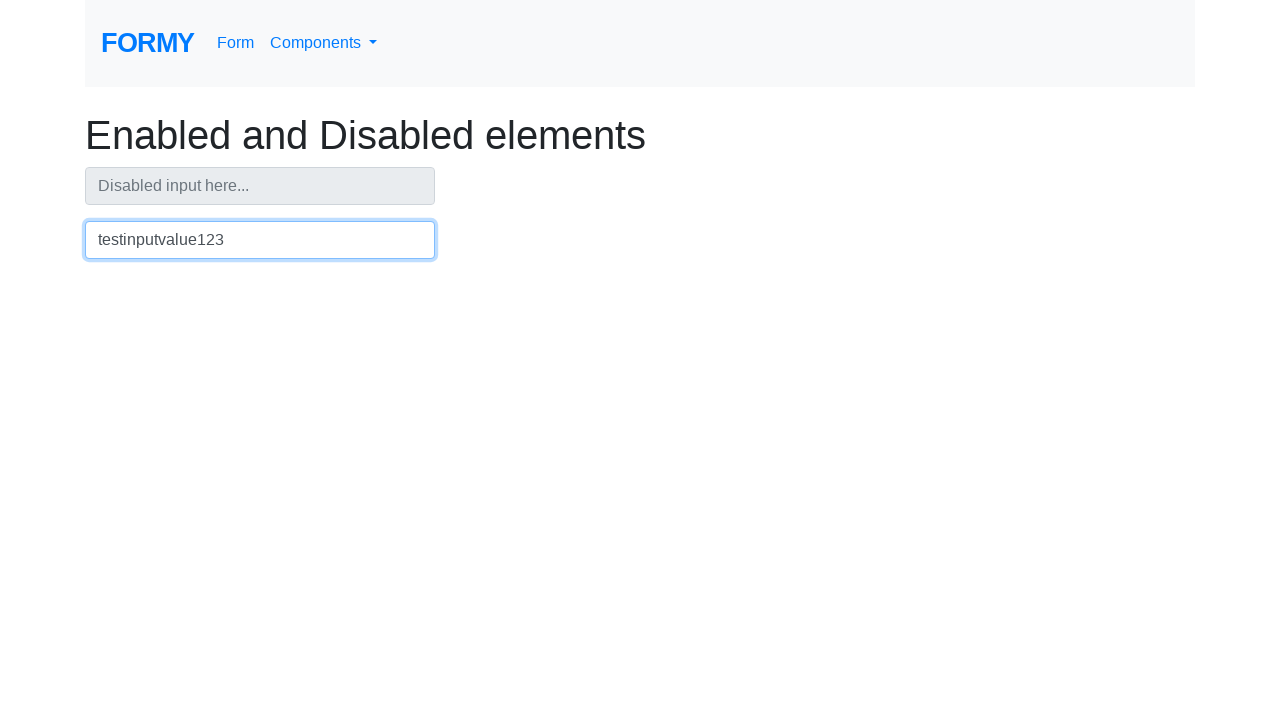

Clicked on the heading element outside the input field at (640, 135) on xpath=(.//*[normalize-space(text()) and normalize-space(.)='Complete Web Form'])
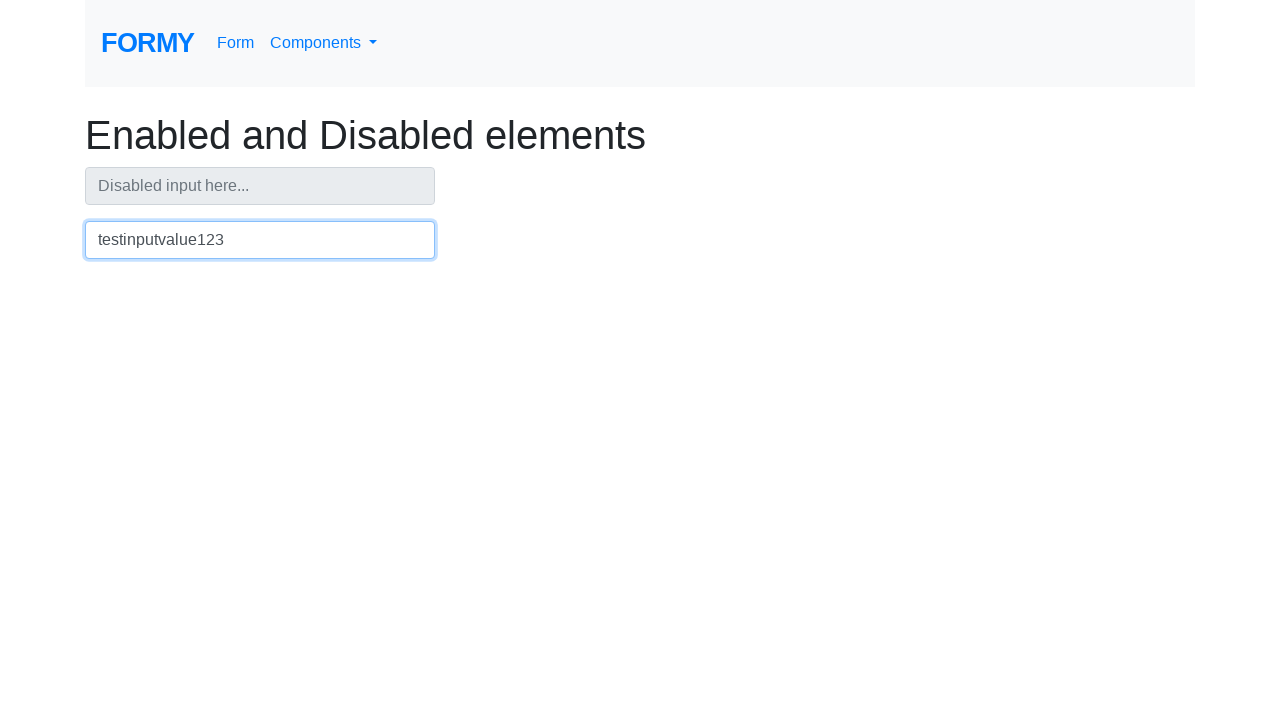

Clicked back on the input field at (260, 240) on #input
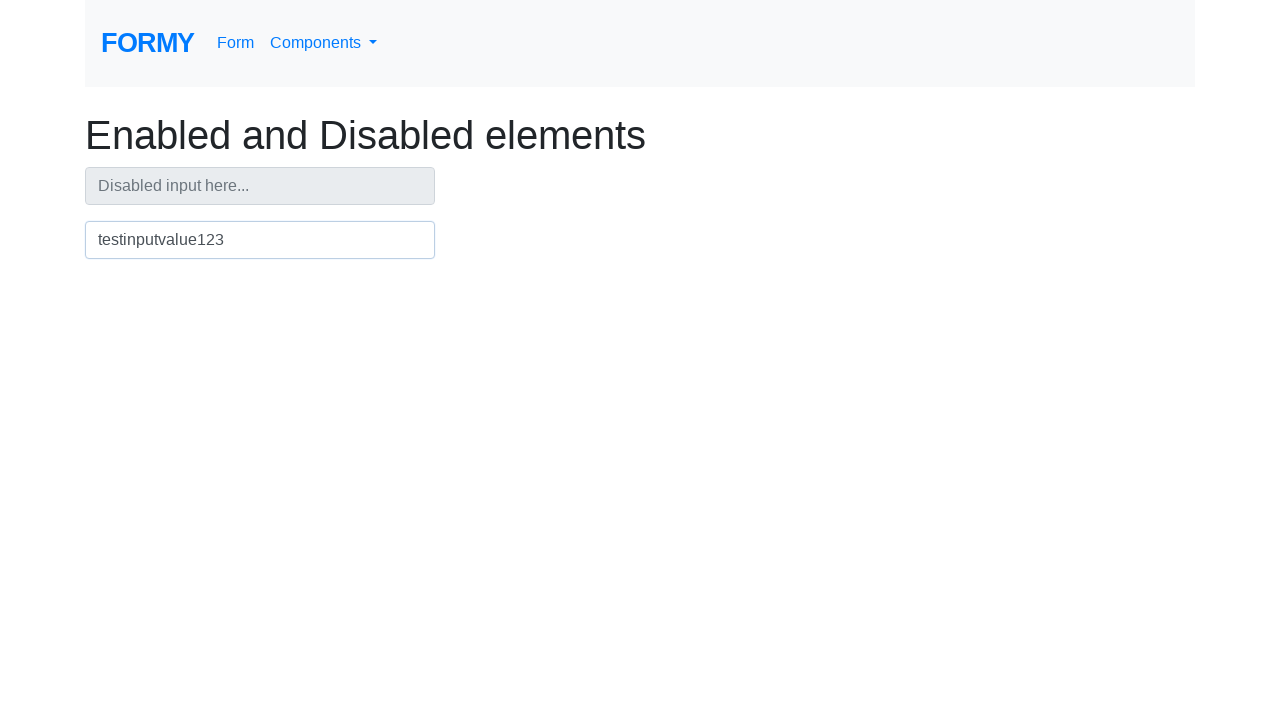

Cleared the input field again on #input
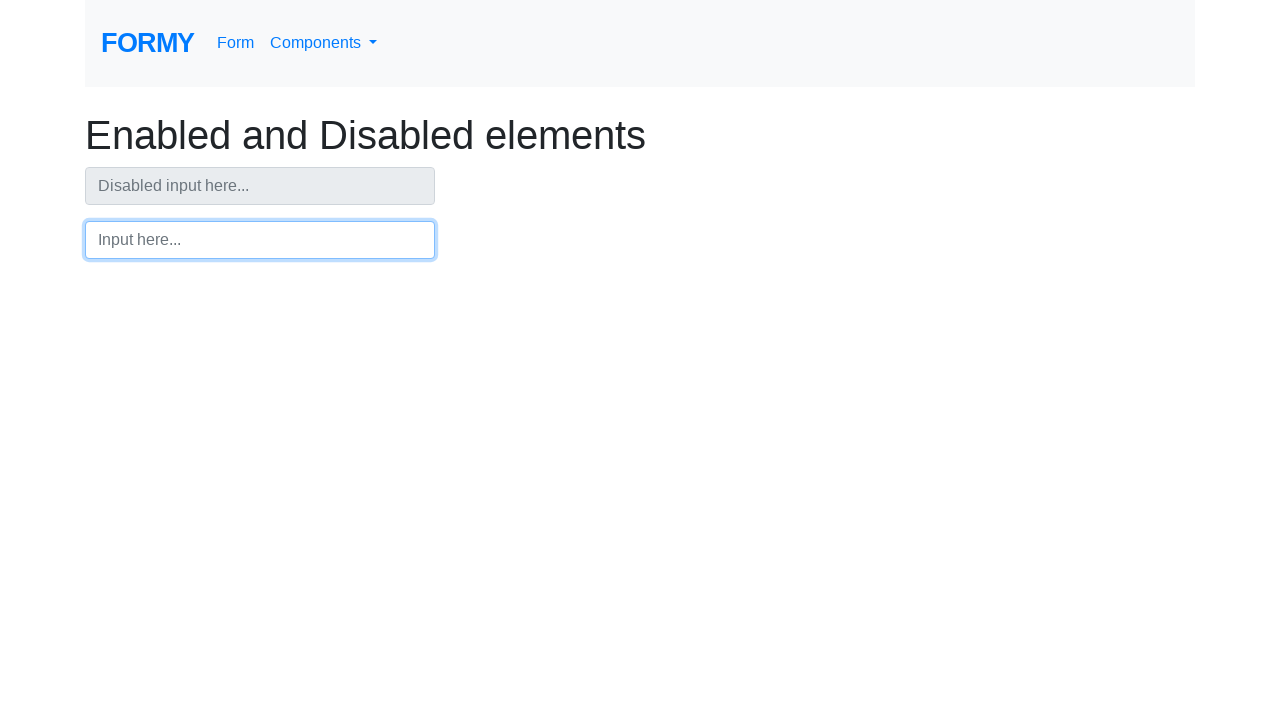

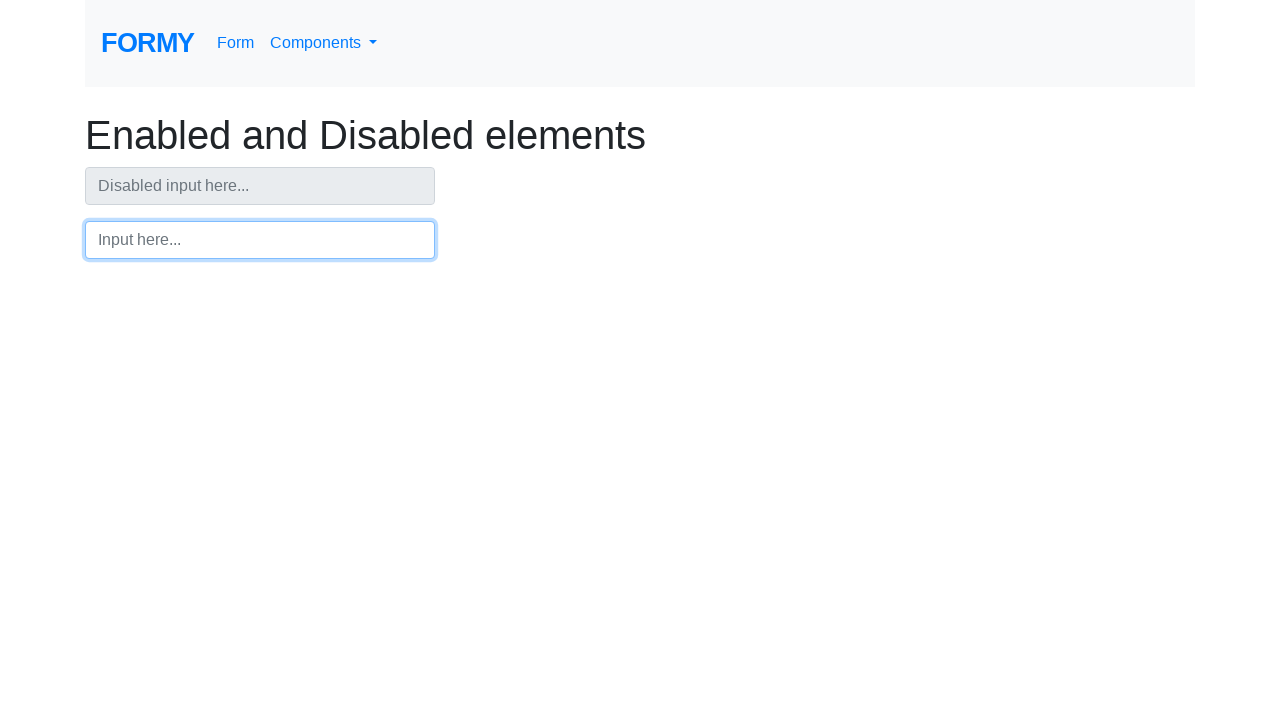